Completes a puzzle challenge by solving three riddles in sequence - entering answers for stone, secrets, and merchant riddles, then verifying completion

Starting URL: https://techstepacademy.com/trial-of-the-stones

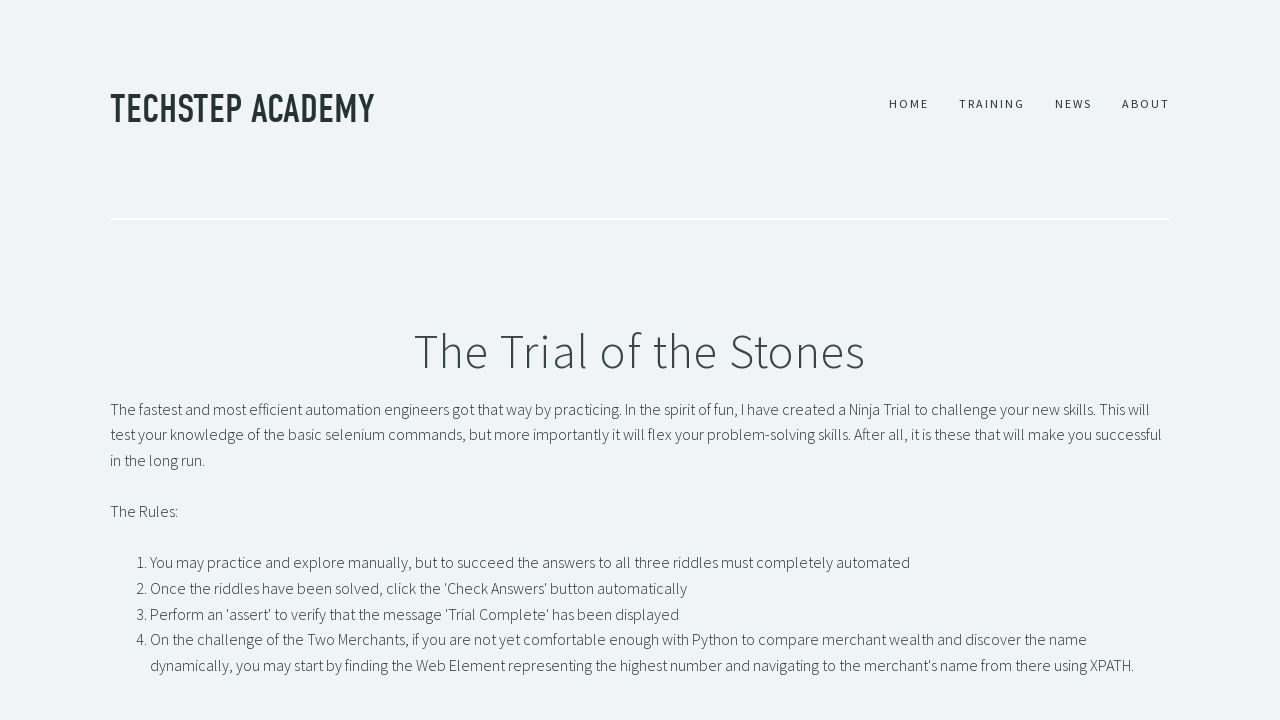

Filled stone riddle input with 'rock' on #r1Input
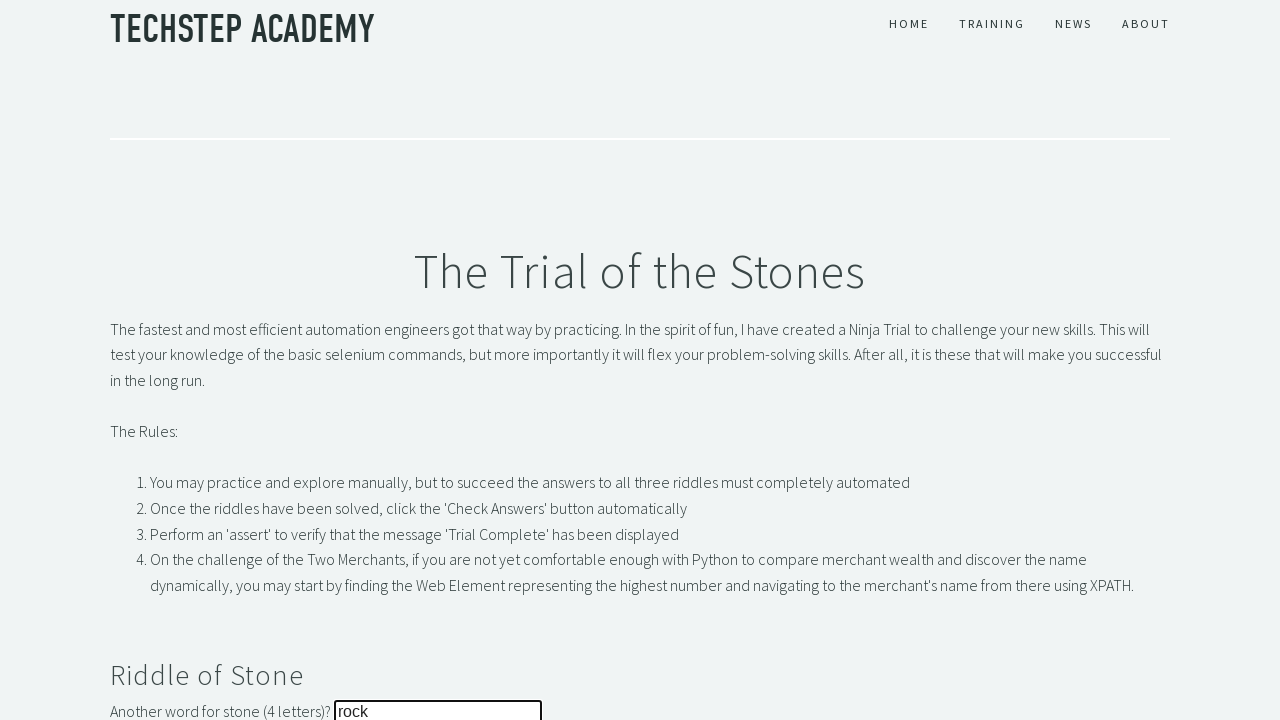

Clicked button to submit stone riddle answer at (145, 360) on button#r1Btn
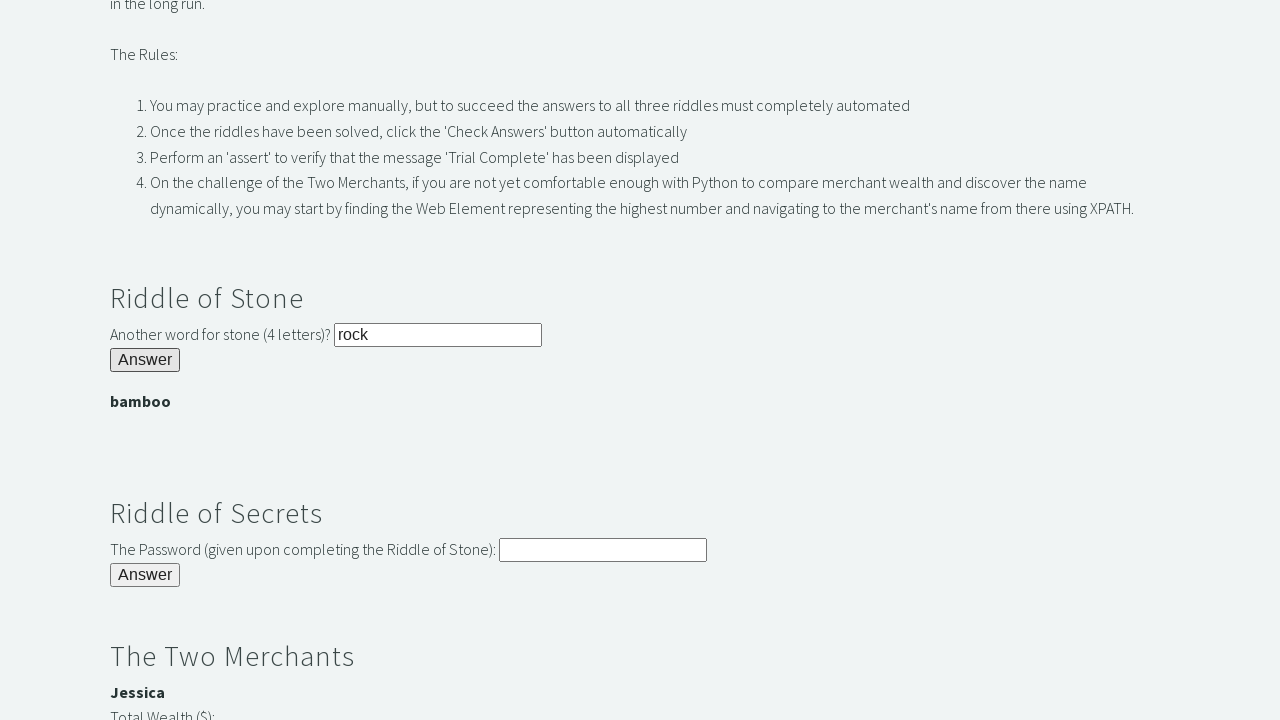

Extracted password from stone riddle result
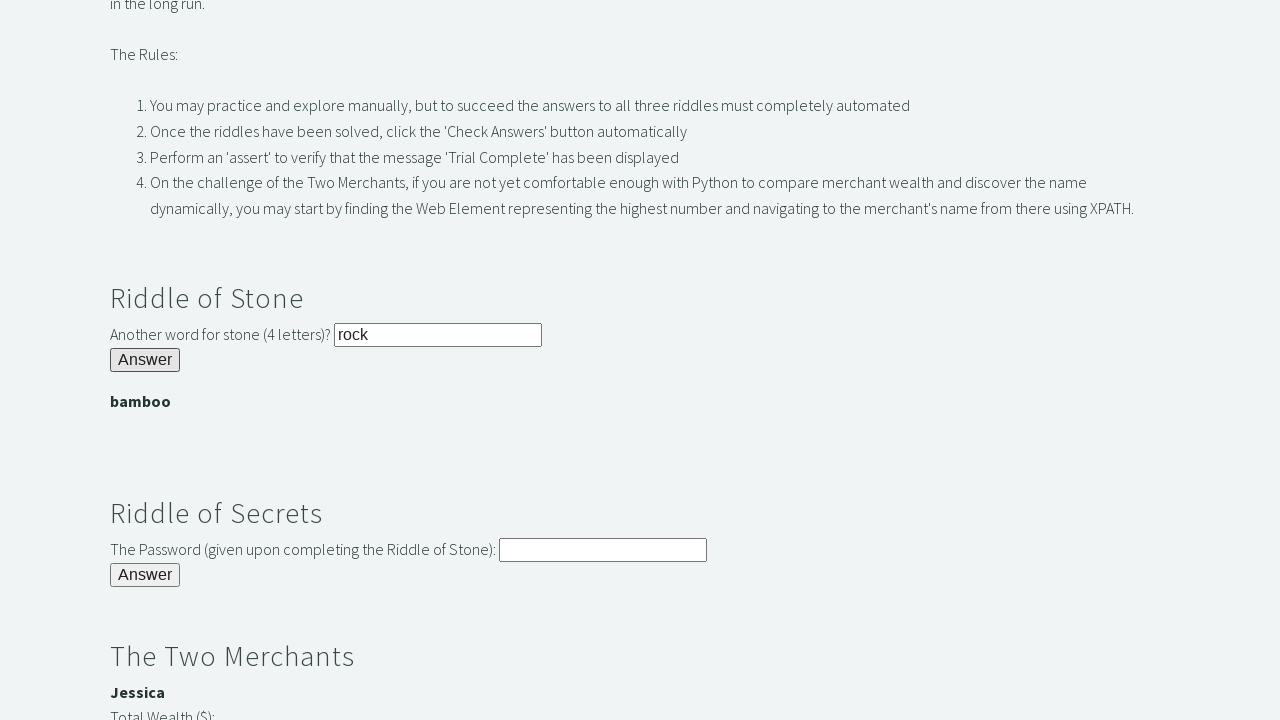

Filled secrets riddle input with extracted password on input#r2Input
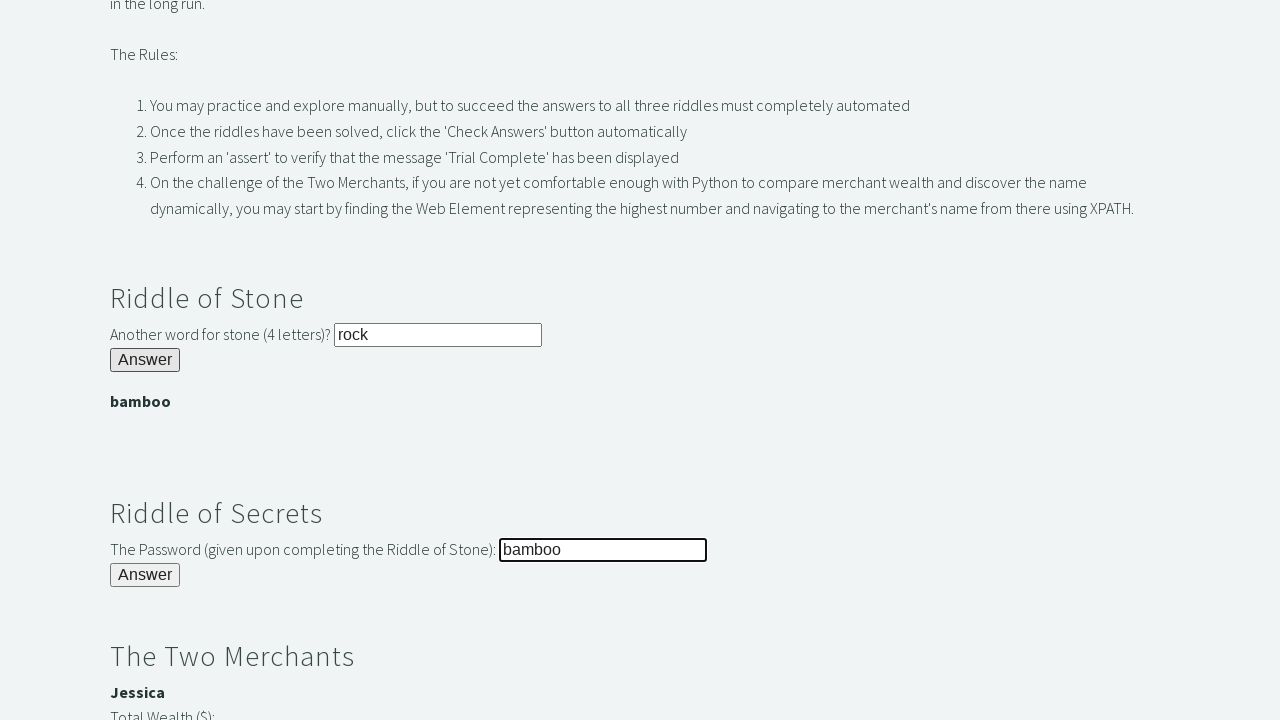

Clicked button to submit secrets riddle answer at (145, 575) on button#r2Butn
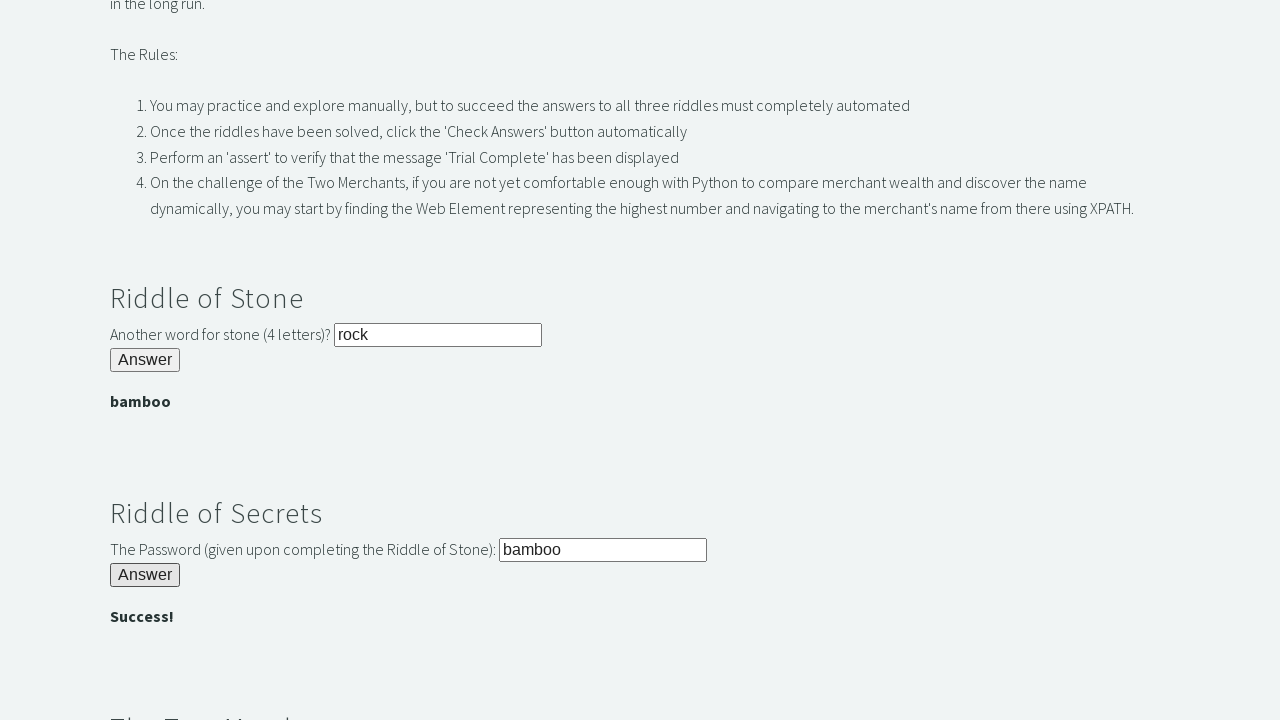

Located richest merchant with 3000 gold
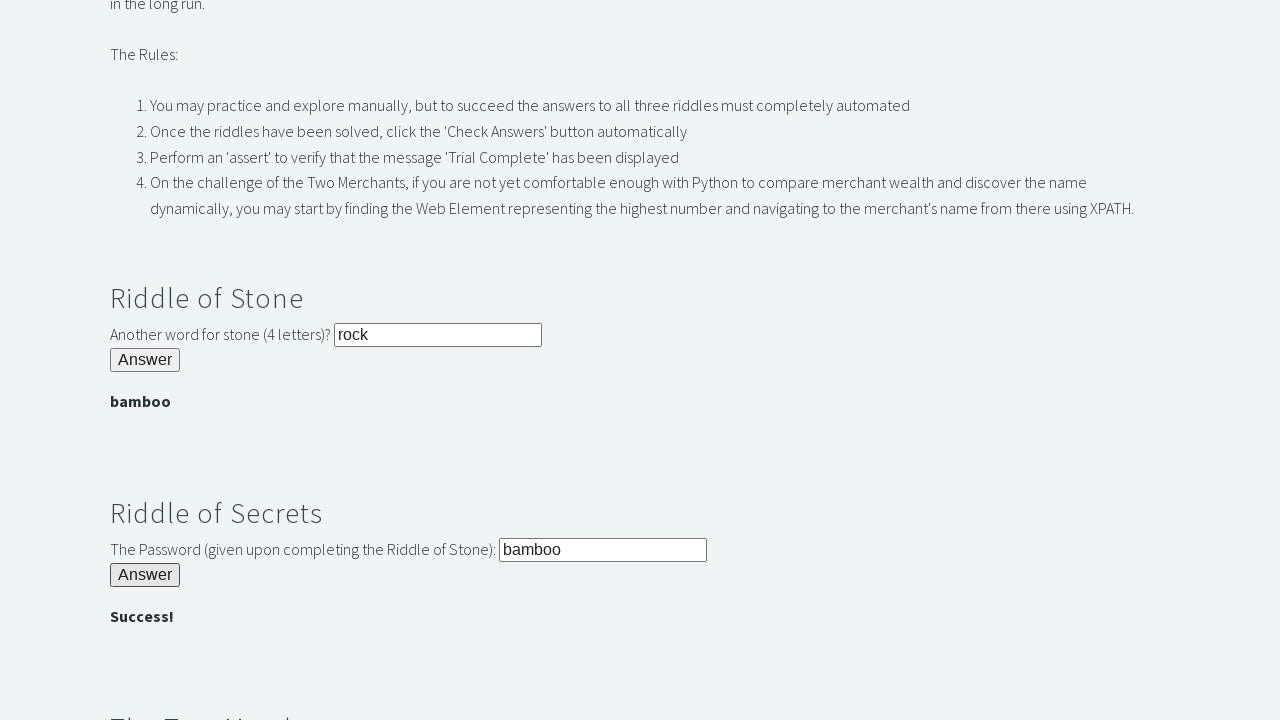

Filled merchant riddle input with richest merchant name on #r3Input
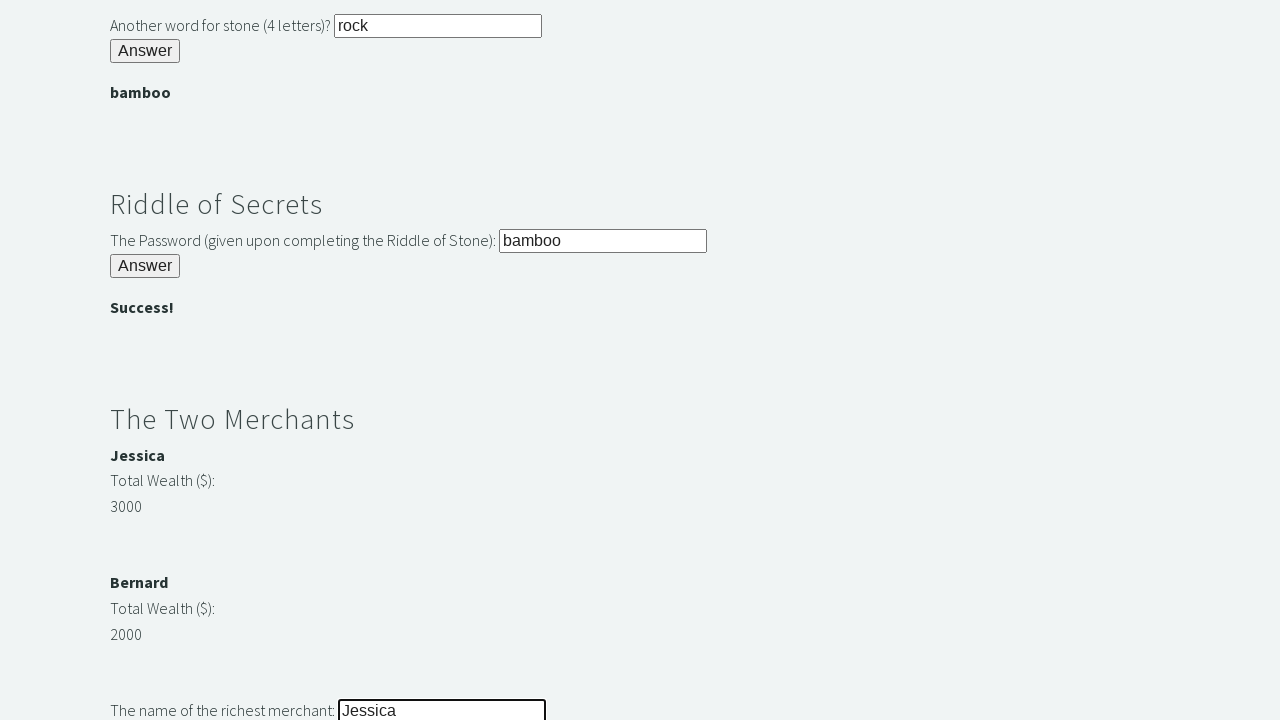

Clicked button to submit merchant riddle answer at (145, 360) on button#r3Butn
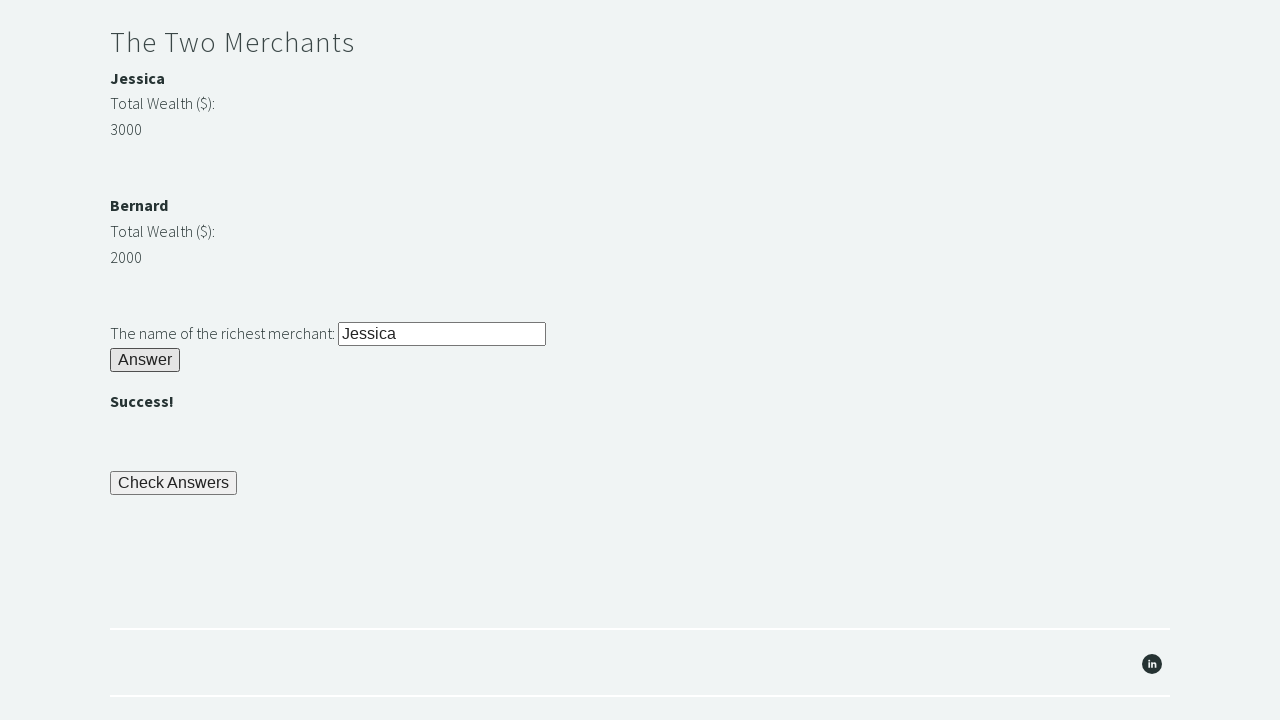

Clicked final check button to submit all answers at (174, 483) on button[name='checkButn']
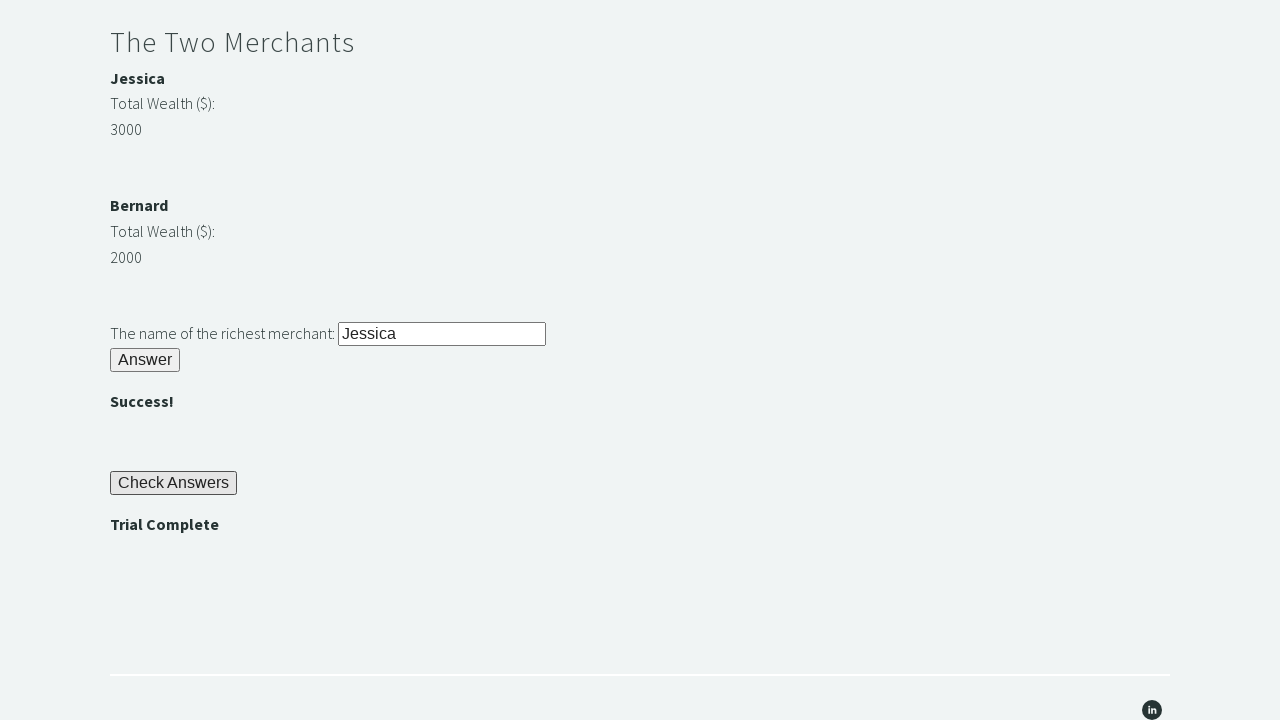

Located trial completion message
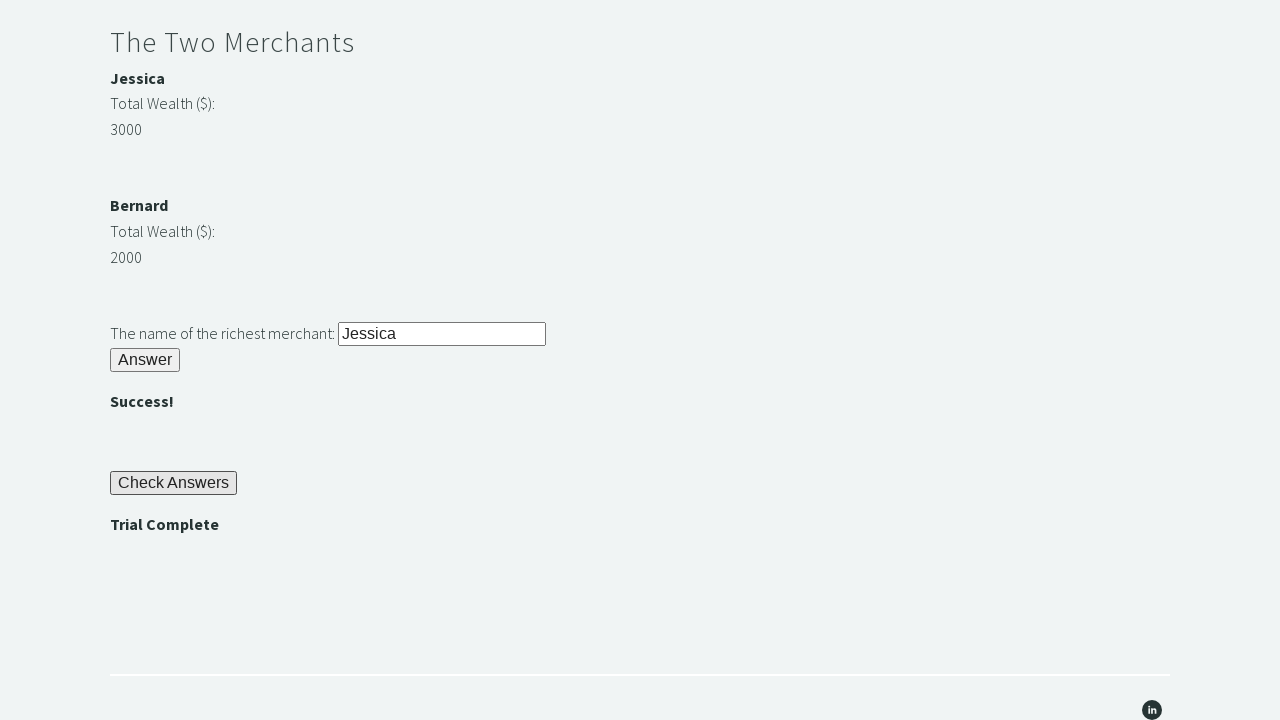

Verified that trial completion message displays 'Trial Complete'
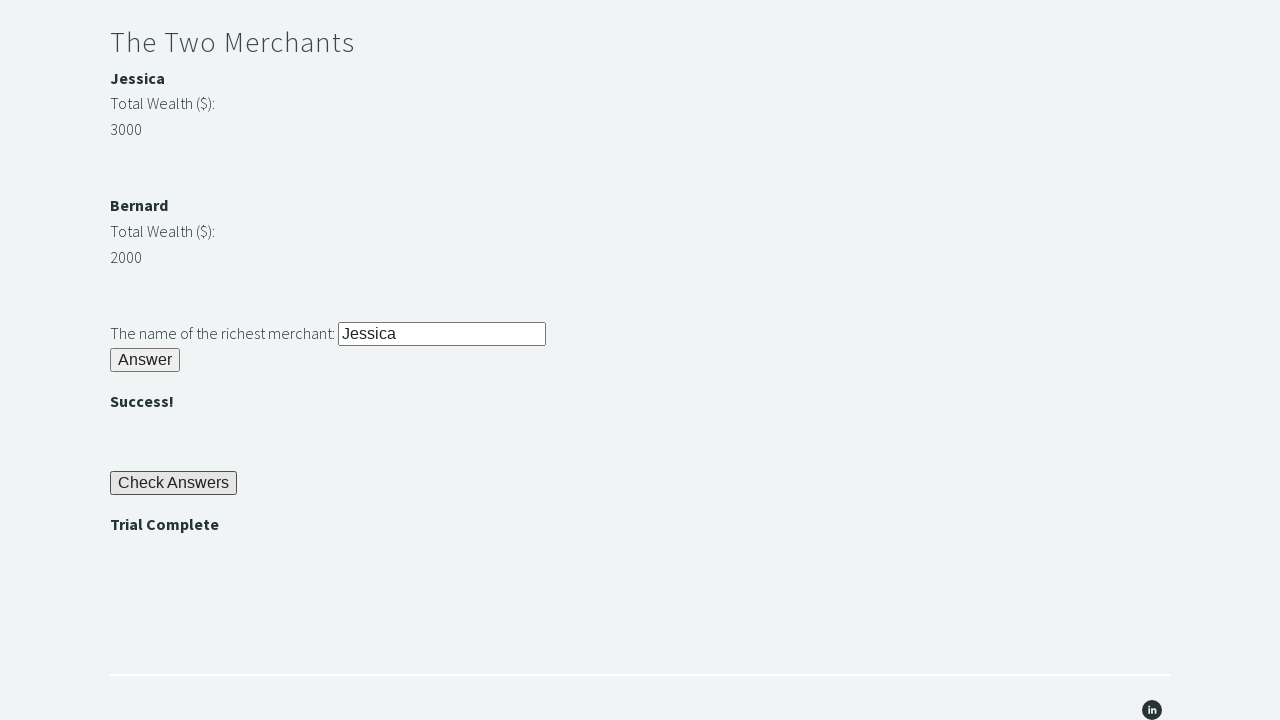

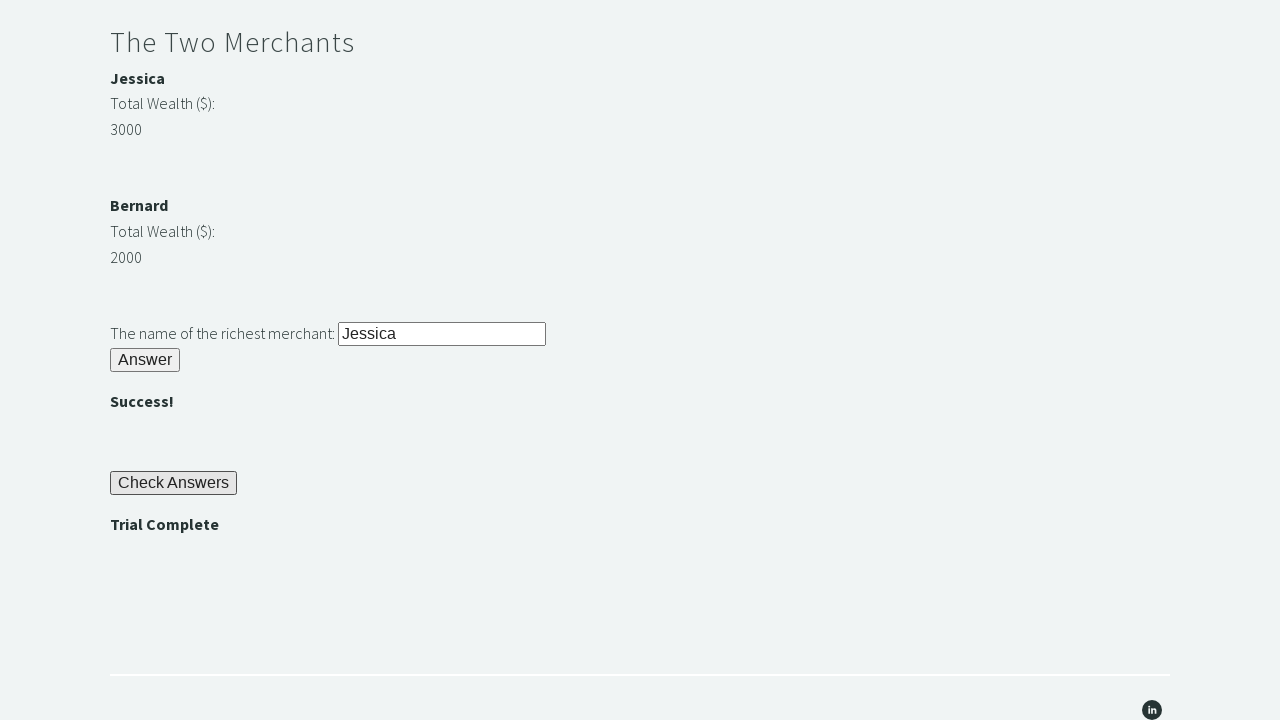